Tests a web form by filling in various input fields including text input, password, textarea, dropdown, datalist, checkbox, date picker, and adjusting a range slider.

Starting URL: https://www.selenium.dev/selenium/web/web-form.html

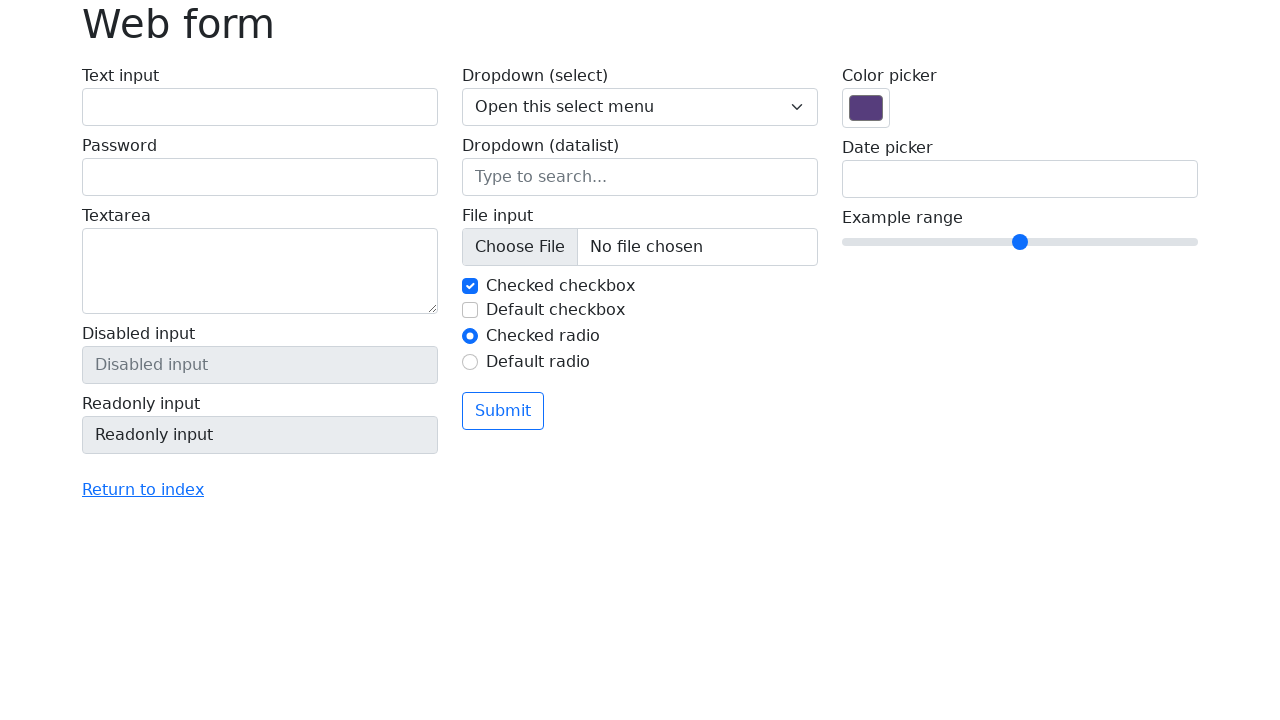

Filled text input field with 'Muhammed CBKC' on input[name='my-text']
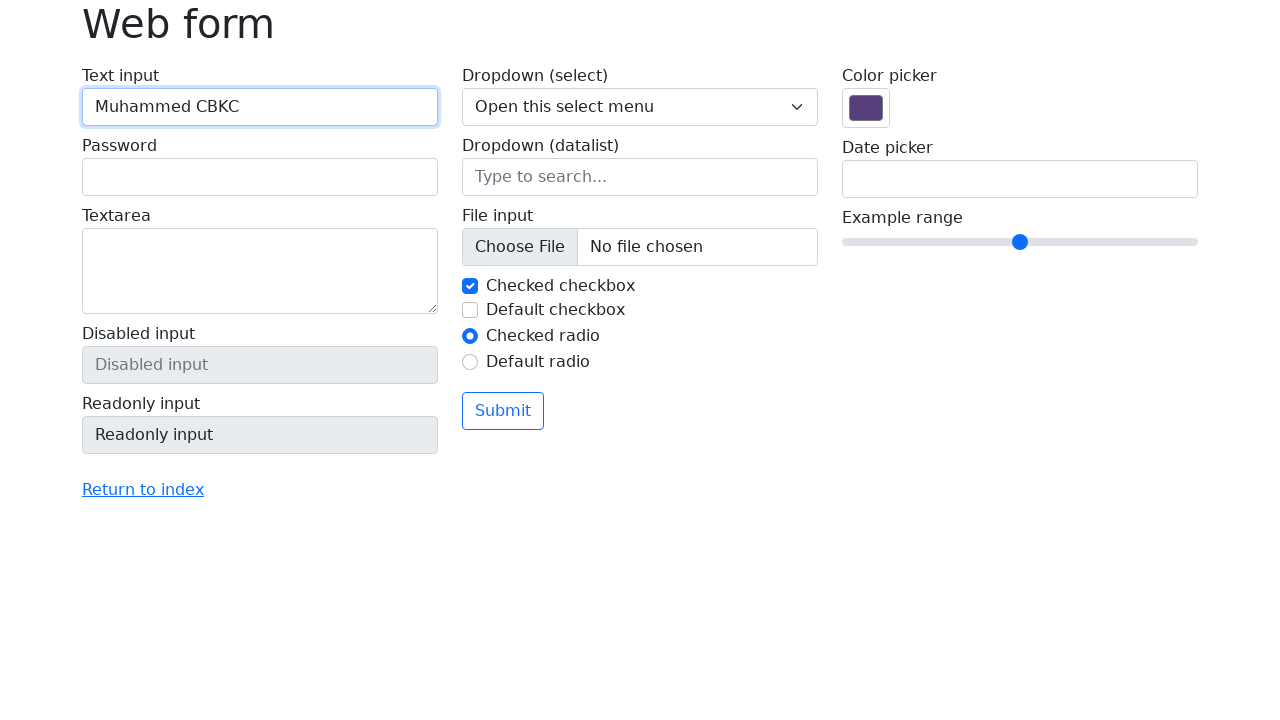

Filled password field with 'secretpass123' on input[name='my-password']
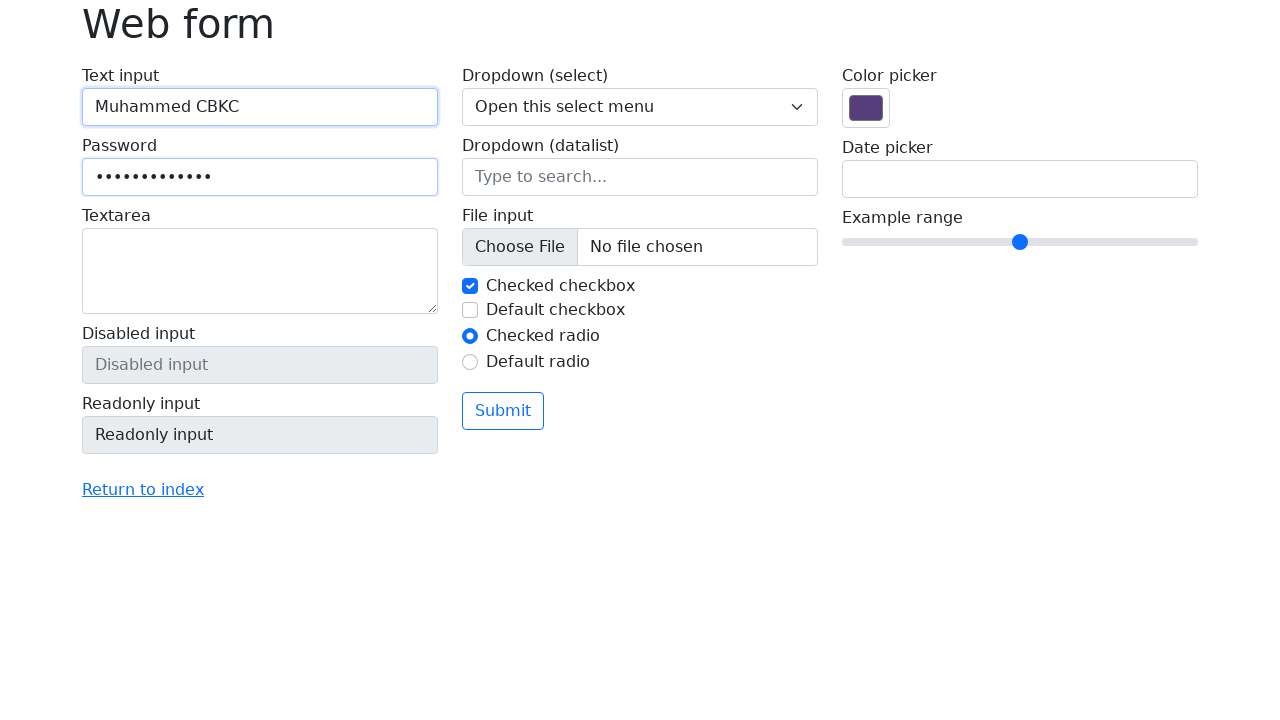

Filled textarea with 'I am a Software Engineer' on textarea[name='my-textarea']
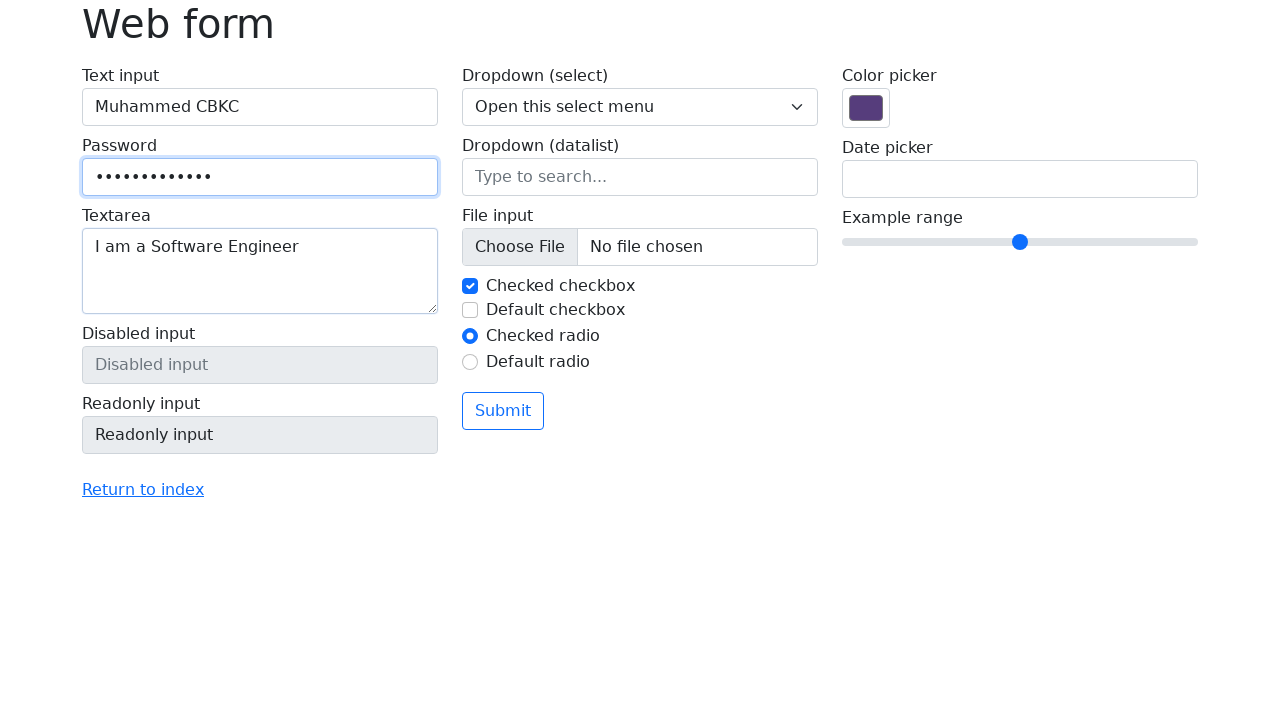

Selected option '2' from dropdown menu on select[name='my-select']
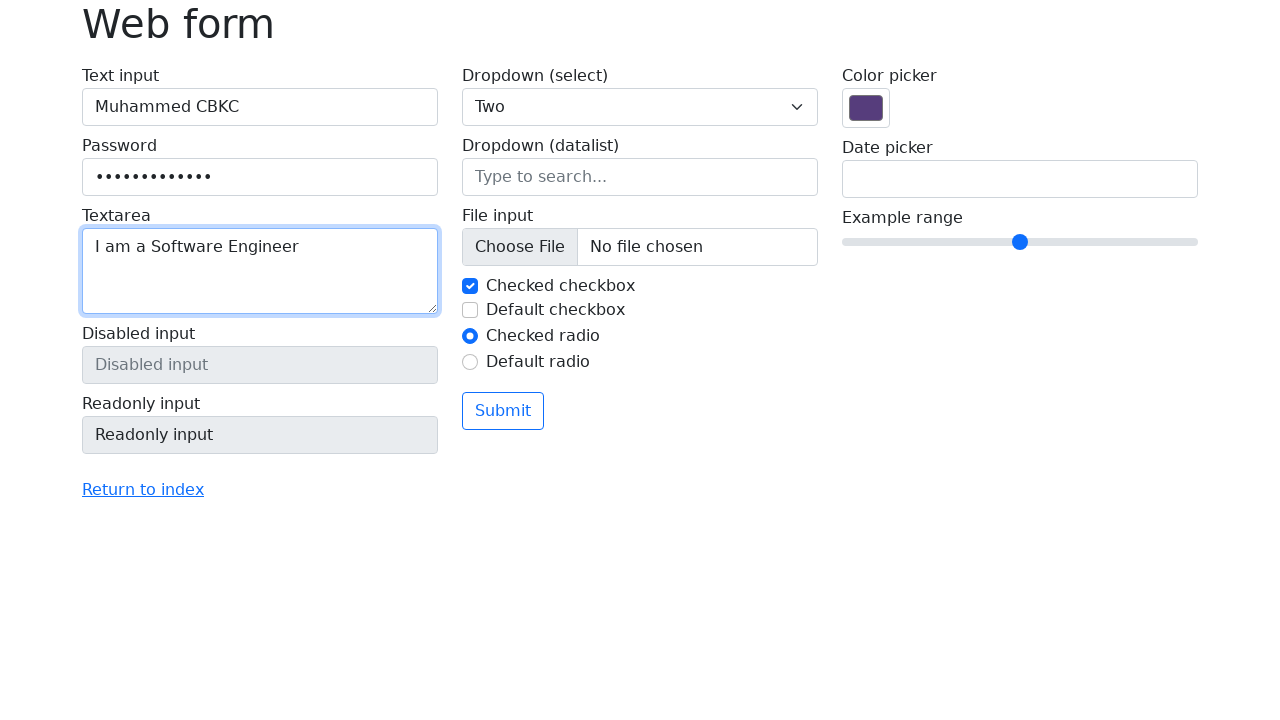

Filled datalist input with 'New York' on input[name='my-datalist']
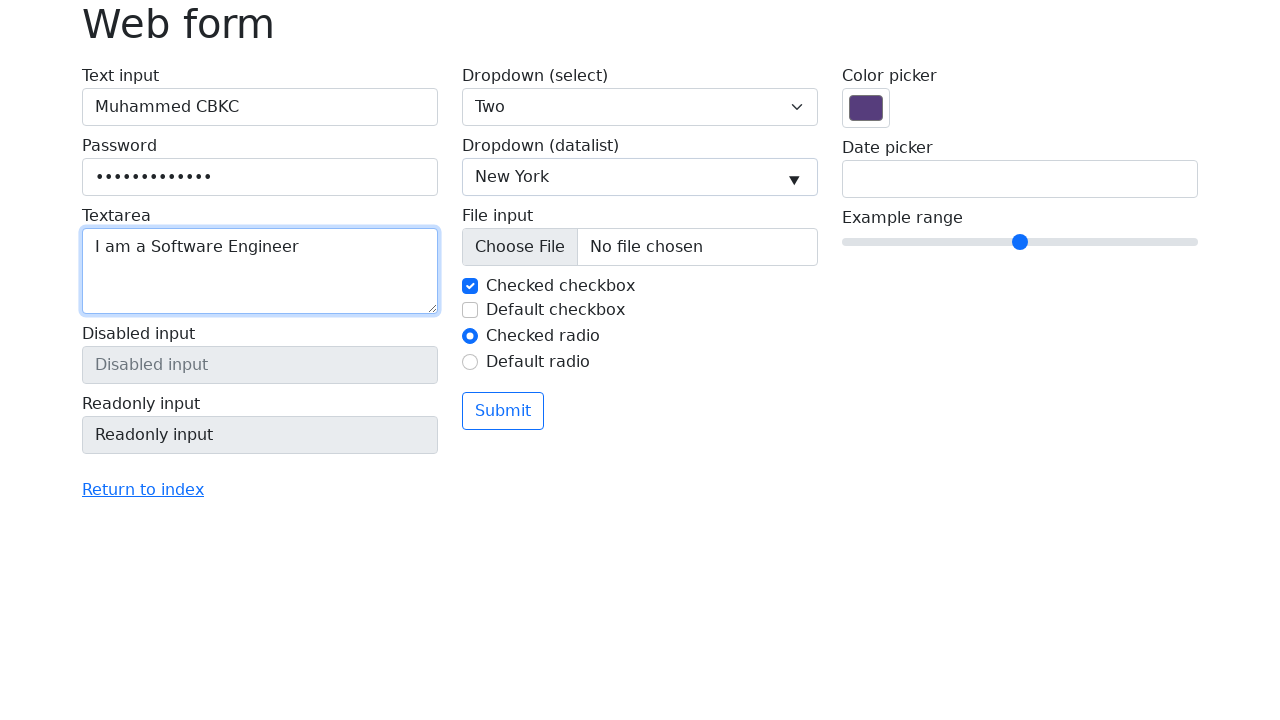

Checked the checkbox at (470, 286) on input#my-check-1
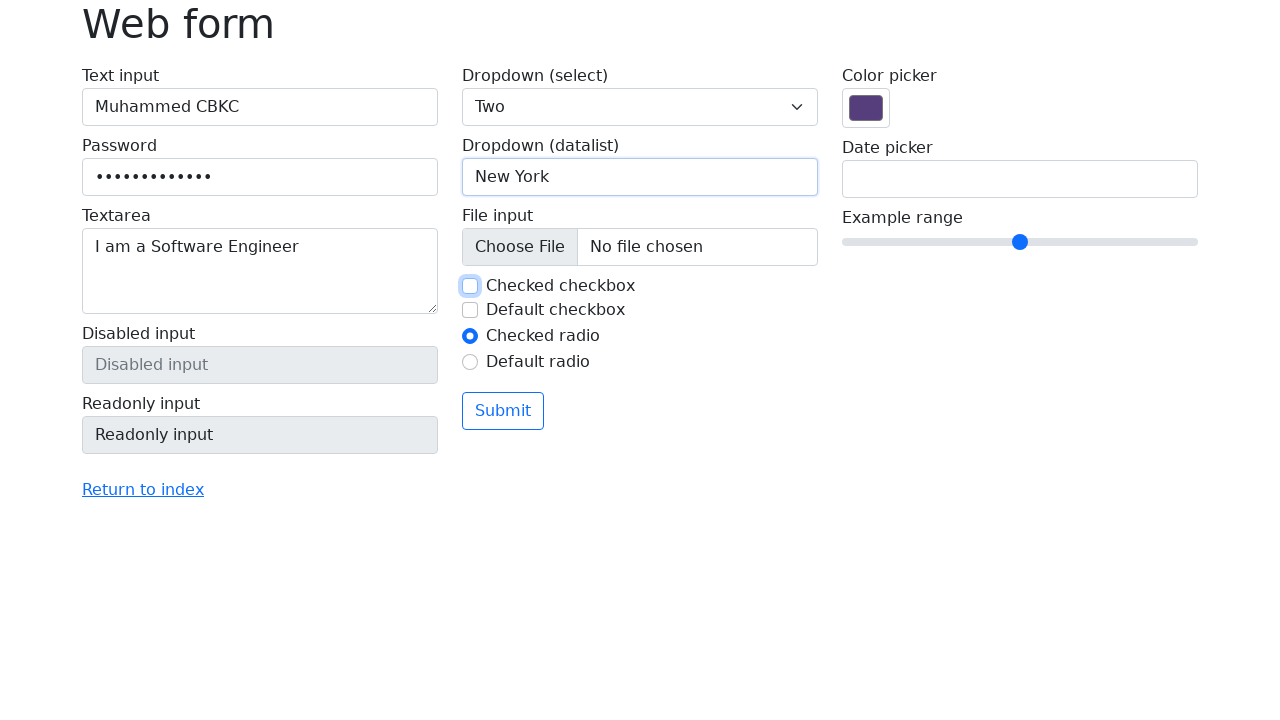

Filled date picker with '1998-07-18' on input[name='my-date']
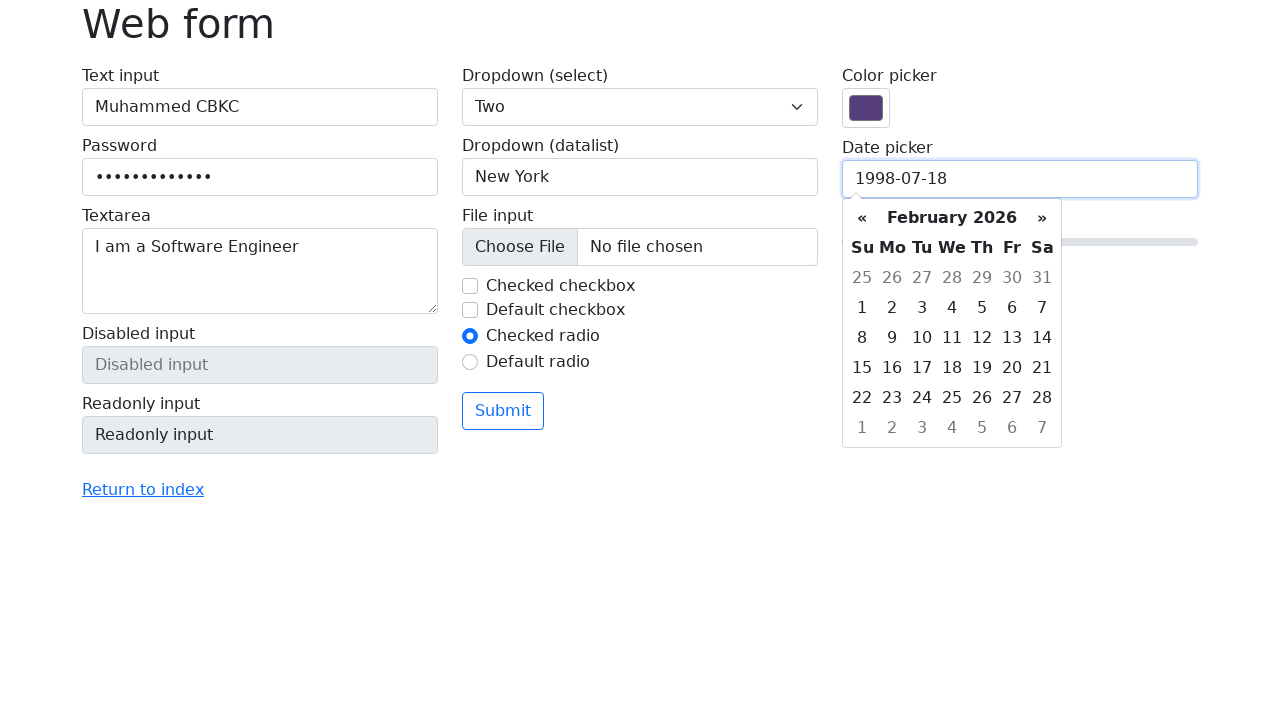

Adjusted range slider to value 80
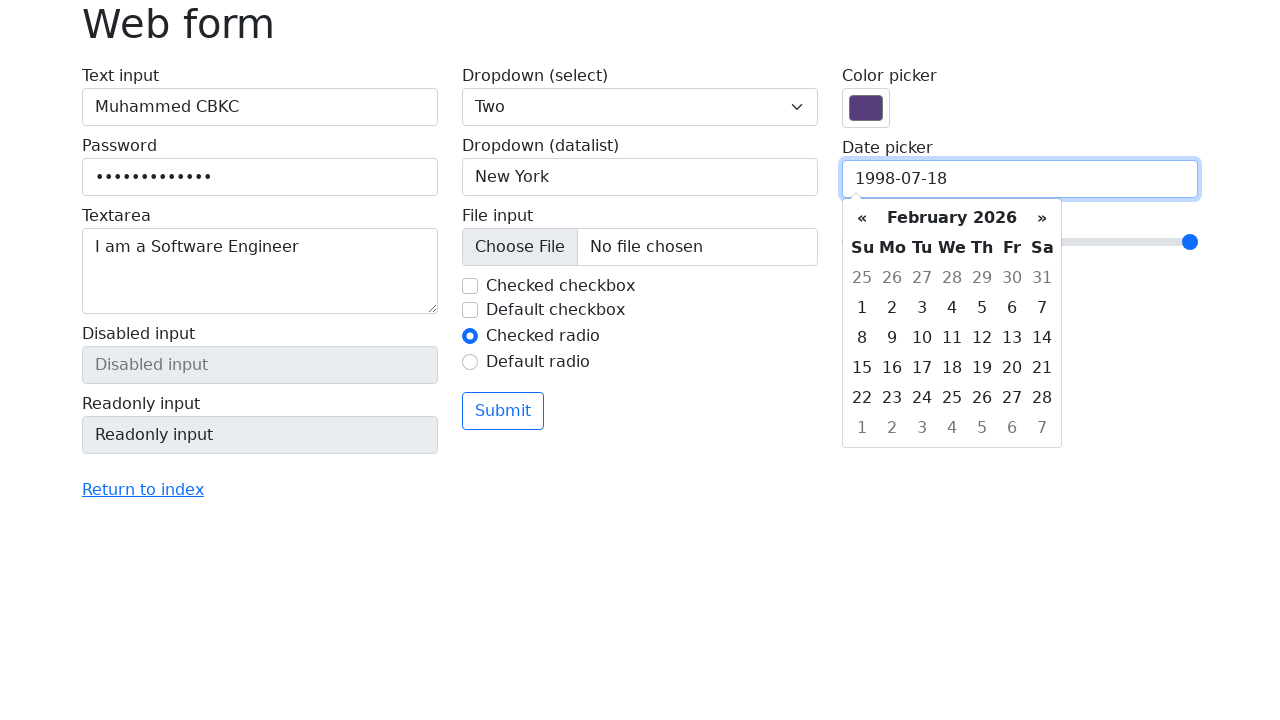

Waited 500ms for all interactions to complete
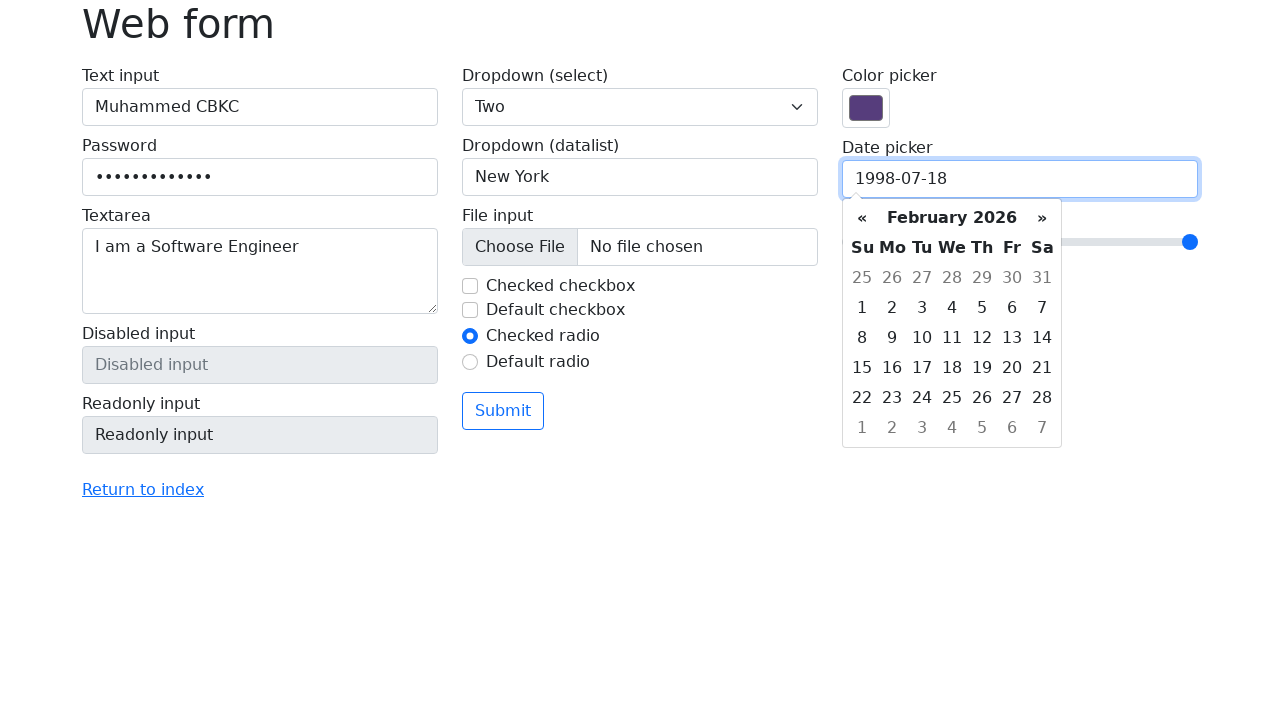

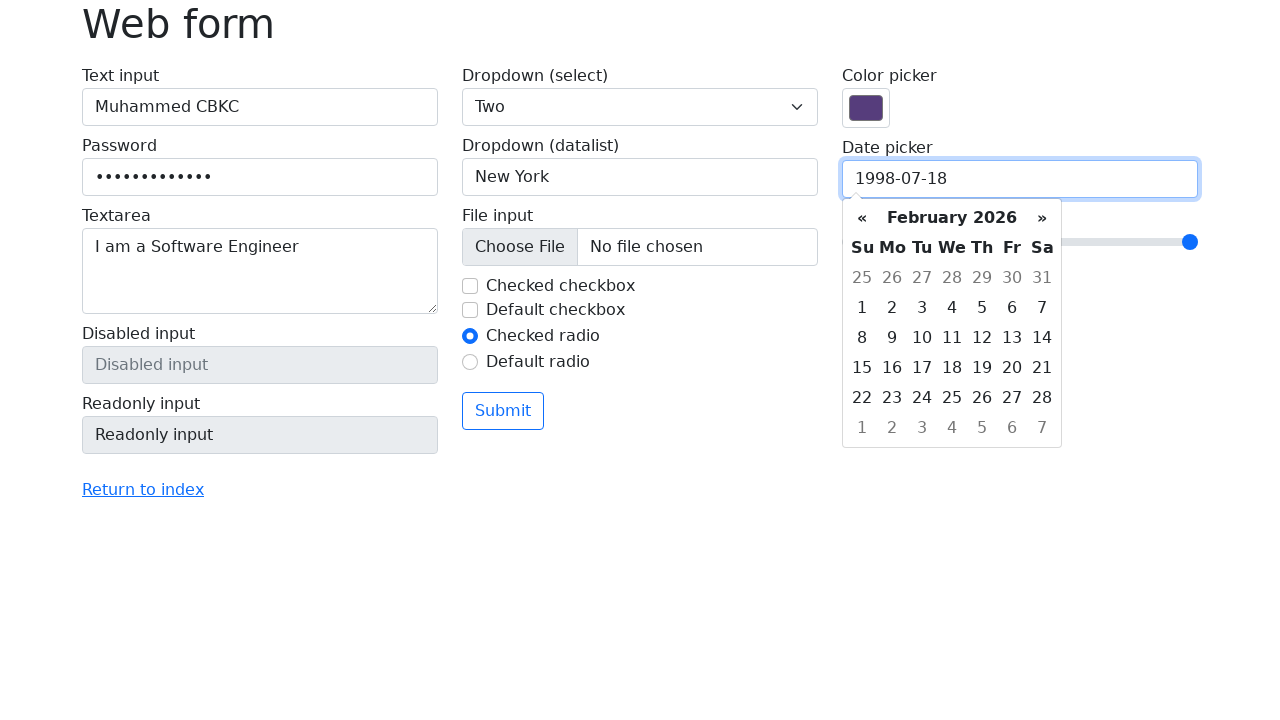